Tests JavaScript confirm alert by clicking the confirm button, accepting the alert, and verifying the result text

Starting URL: http://practice.cydeo.com/javascript_alerts

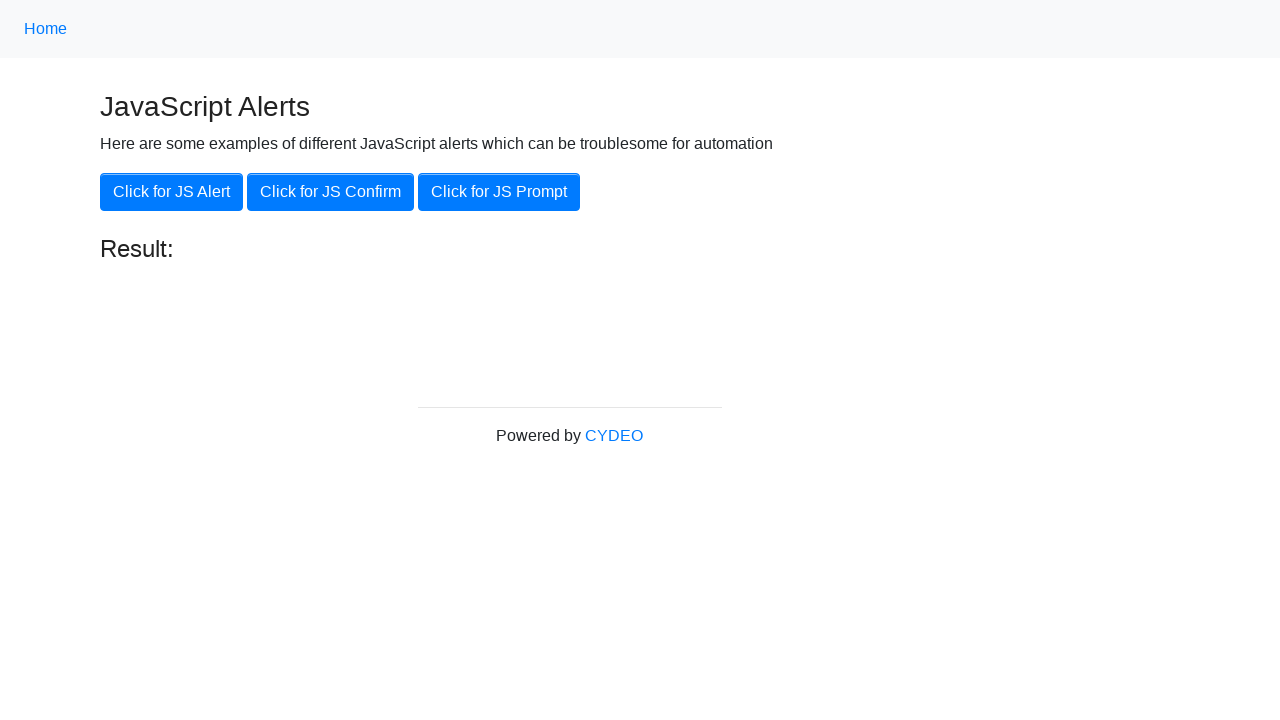

Clicked the JS Confirm button at (330, 192) on xpath=//button[.='Click for JS Confirm']
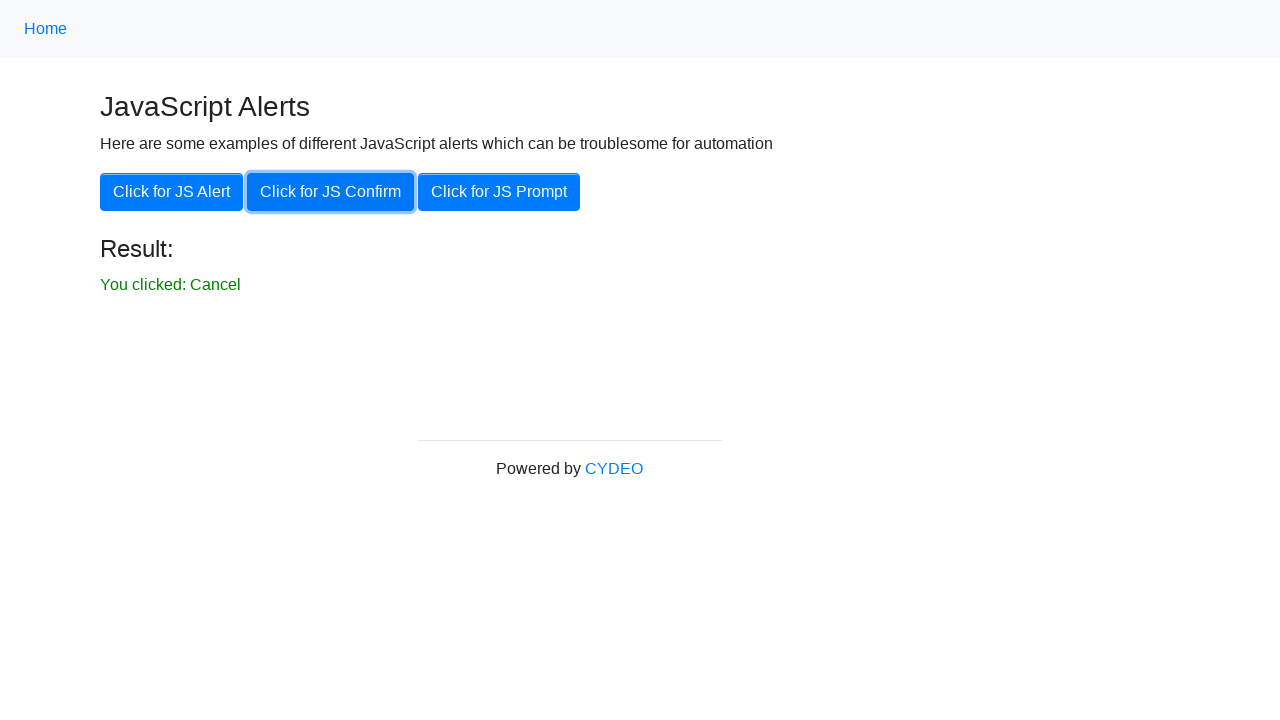

Set up dialog handler to accept confirm alert
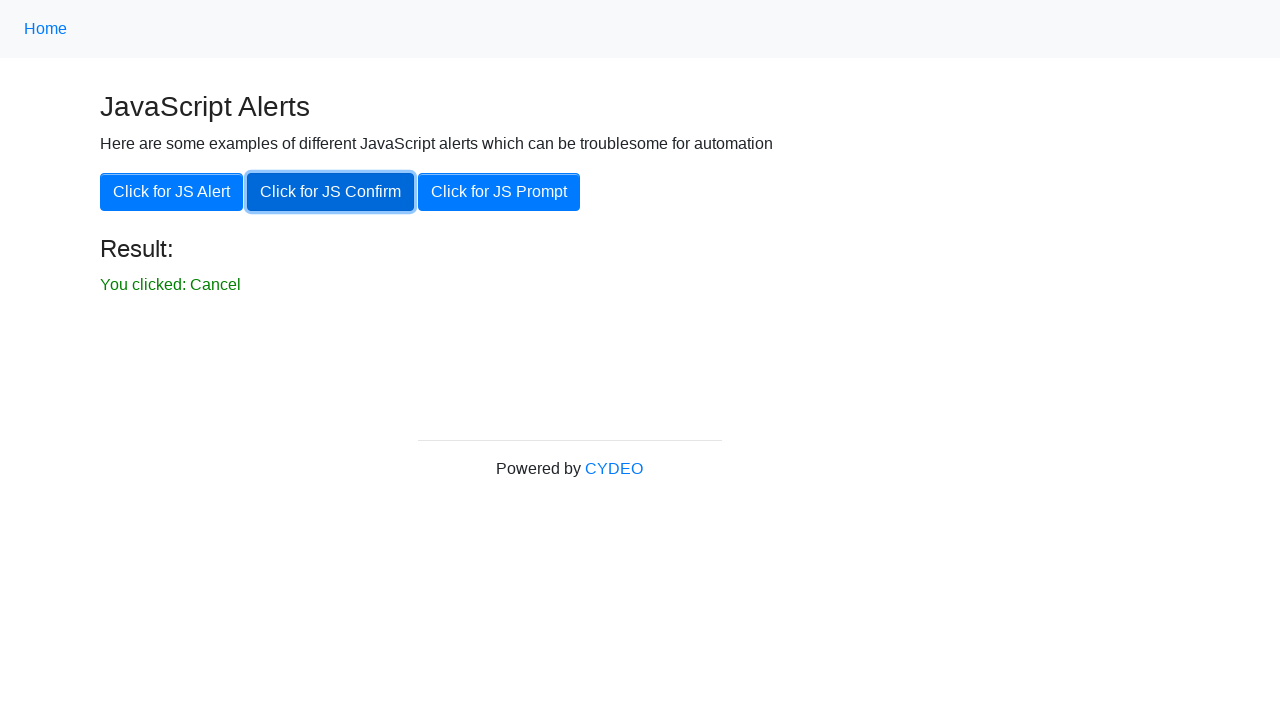

Clicked the JS Confirm button to trigger alert at (330, 192) on xpath=//button[.='Click for JS Confirm']
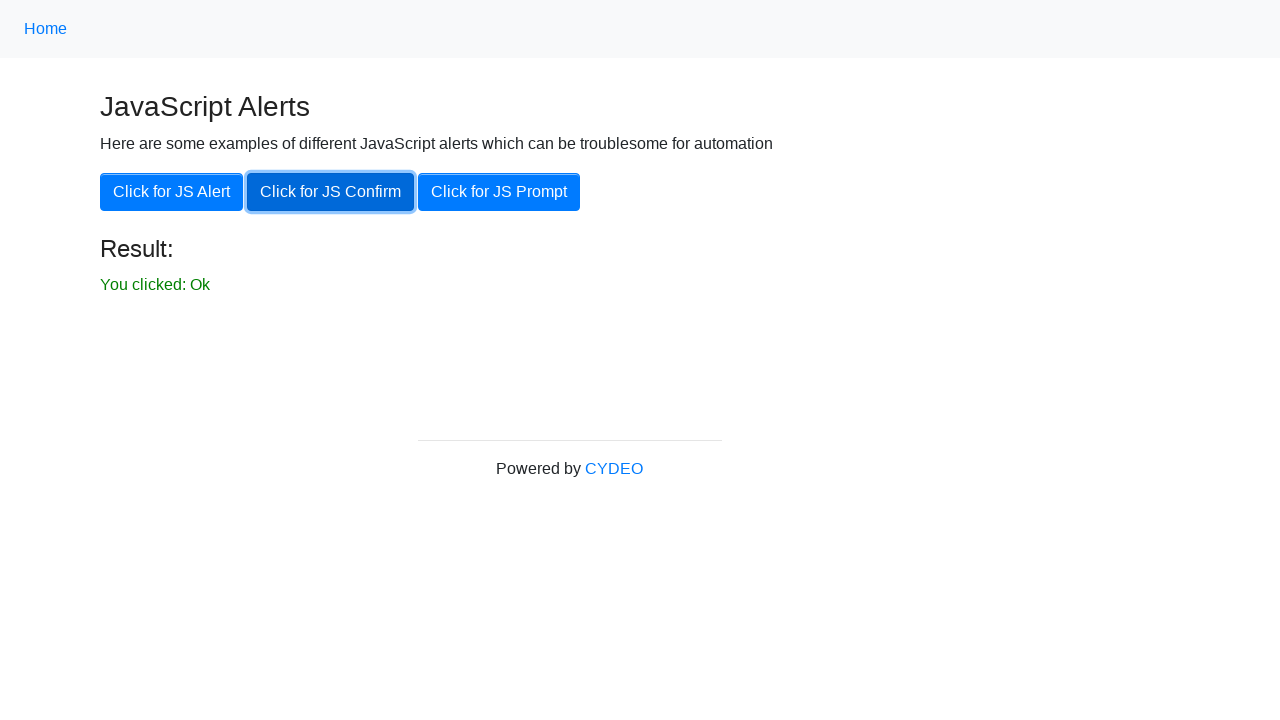

Result element loaded and visible
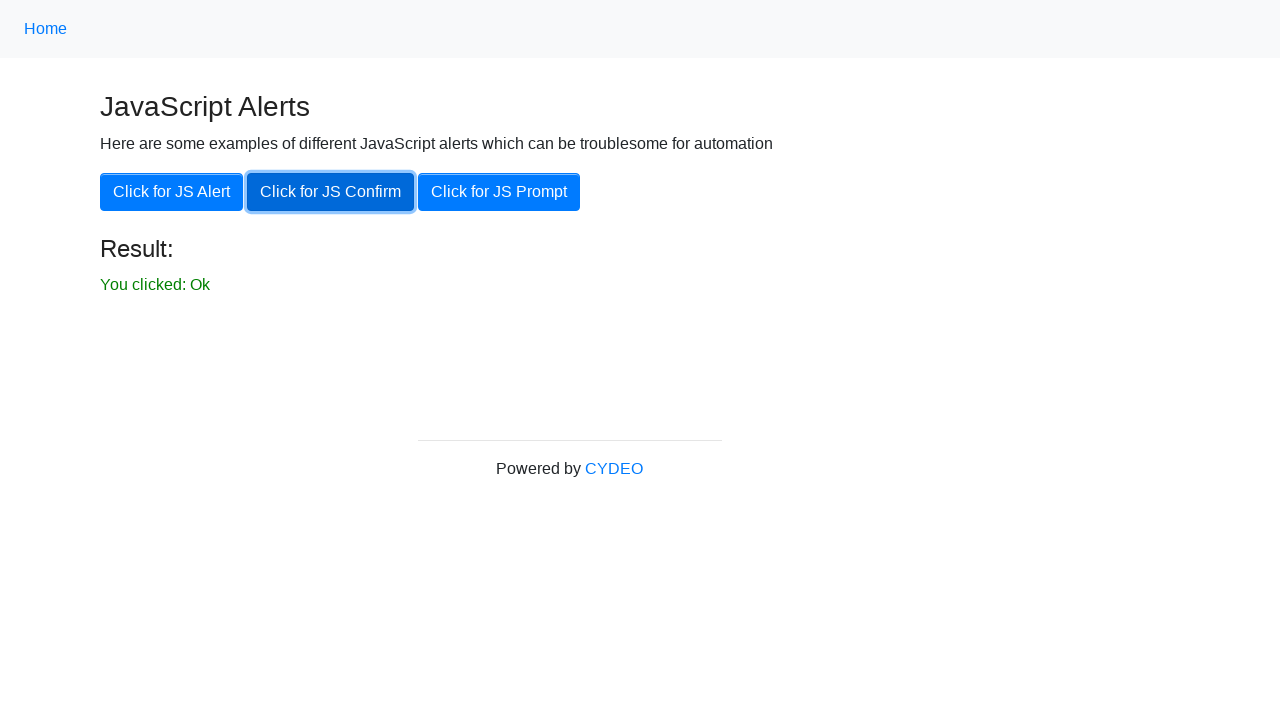

Located result element
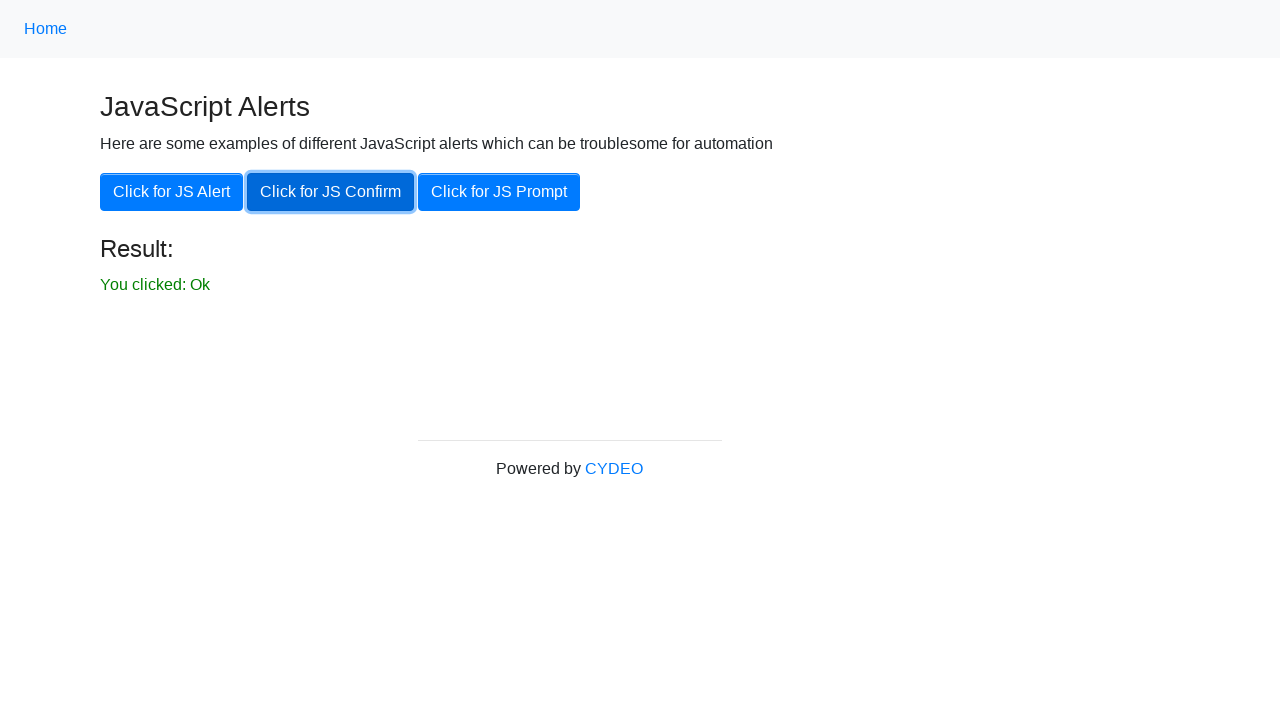

Verified result element is visible
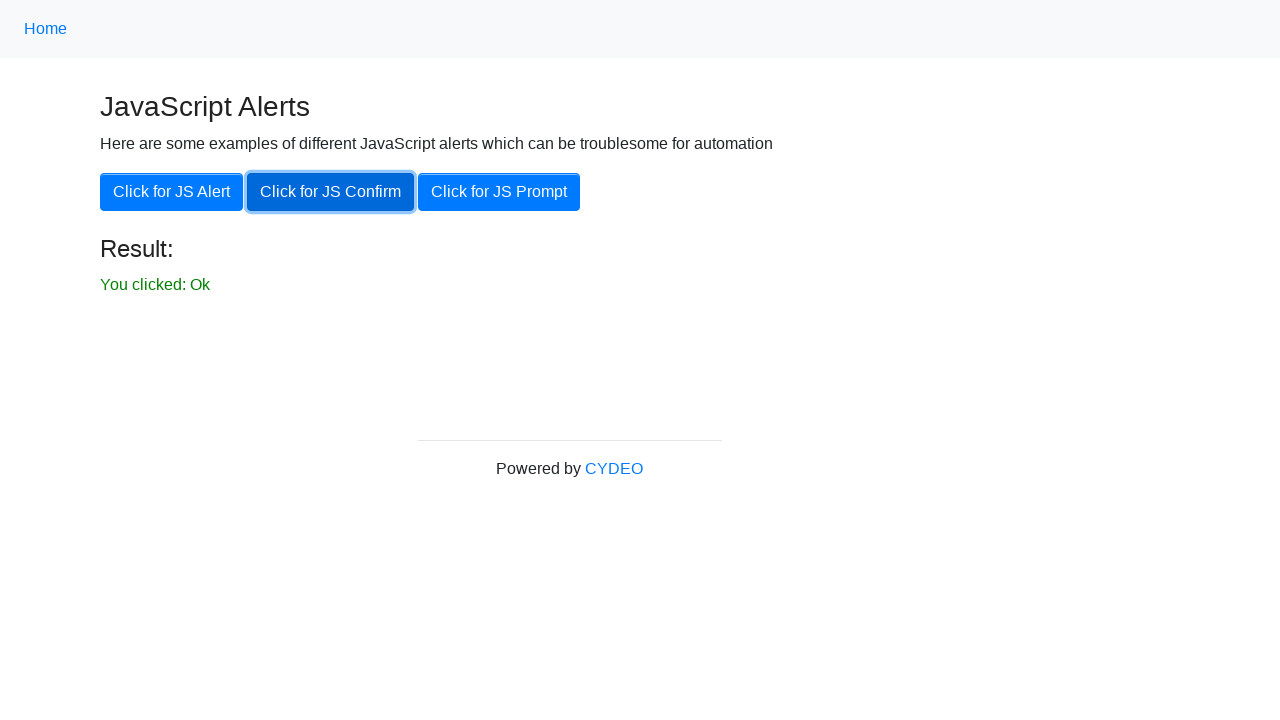

Verified result text is 'You clicked: Ok'
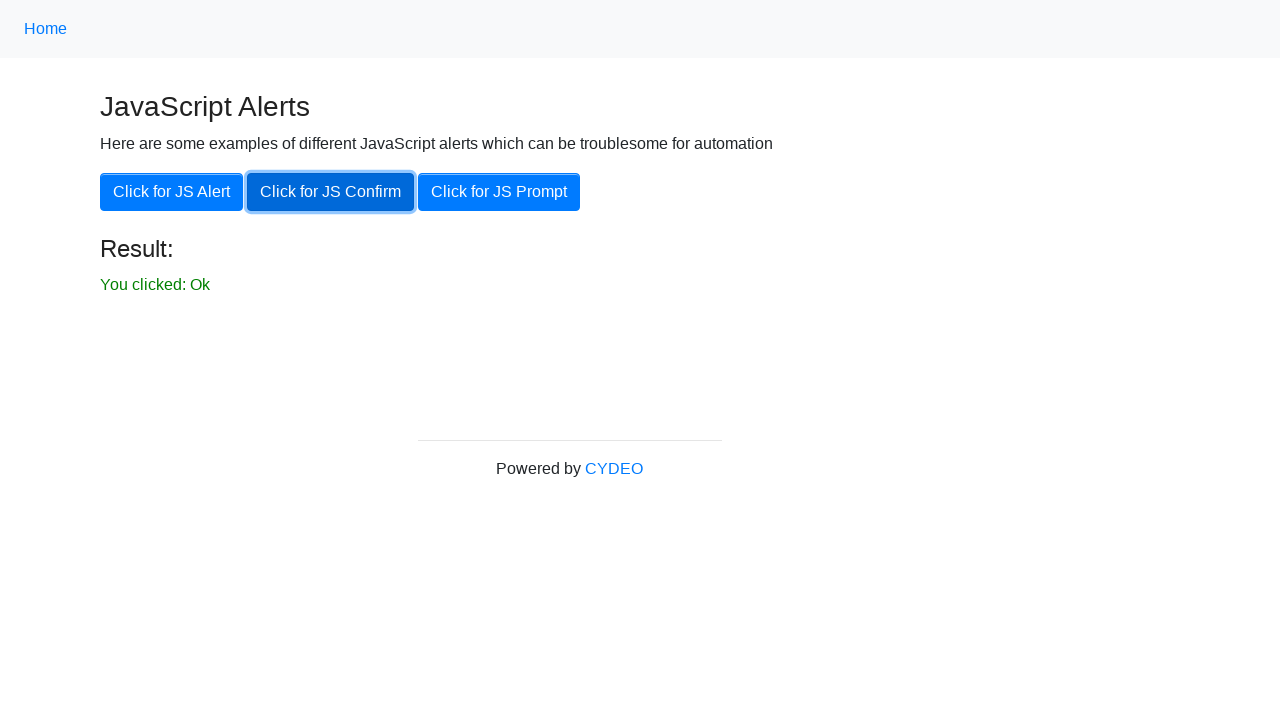

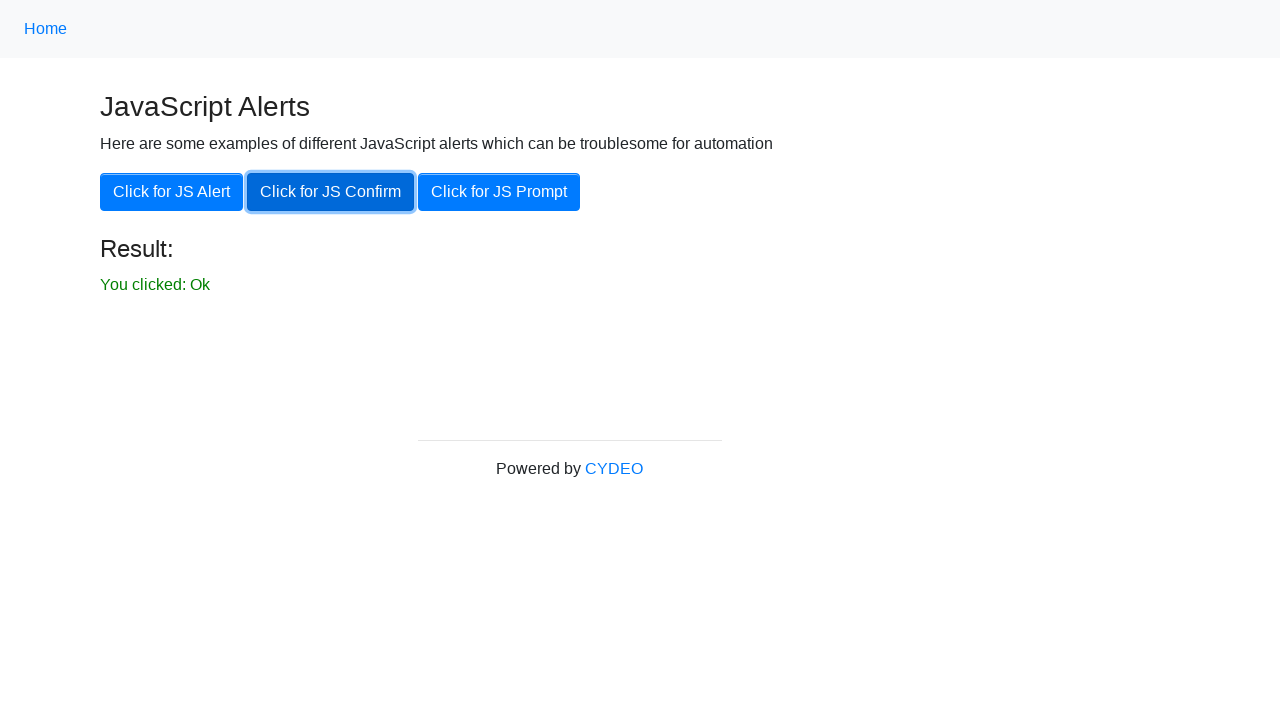